Tests that new todo items are appended to the bottom of the list and count is displayed

Starting URL: https://demo.playwright.dev/todomvc

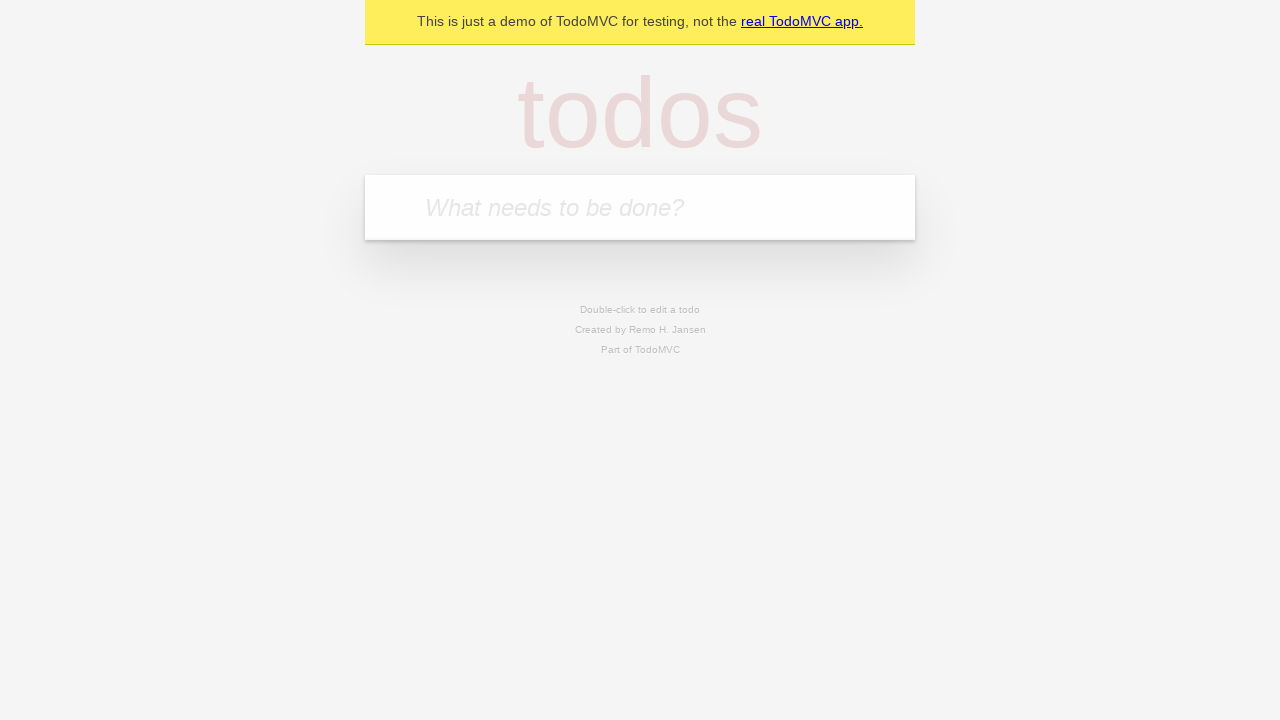

Filled todo input with 'buy some cheese' on internal:attr=[placeholder="What needs to be done?"i]
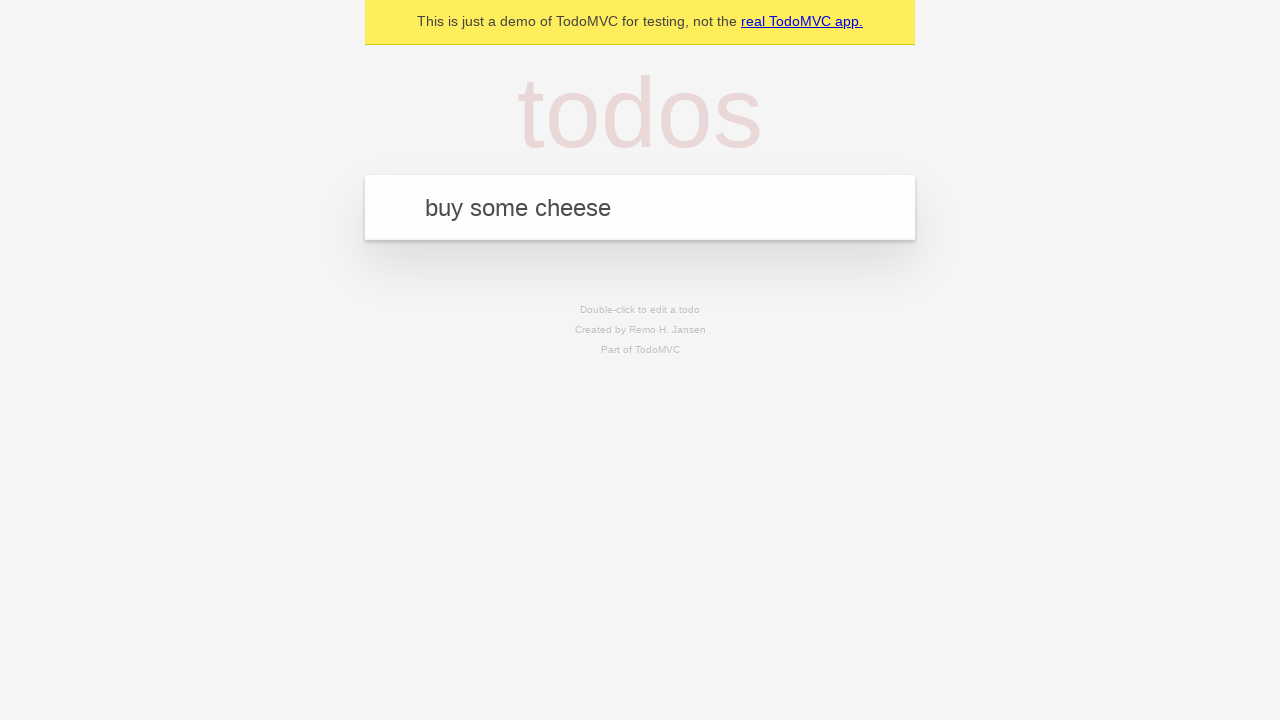

Pressed Enter to add todo item 'buy some cheese' on internal:attr=[placeholder="What needs to be done?"i]
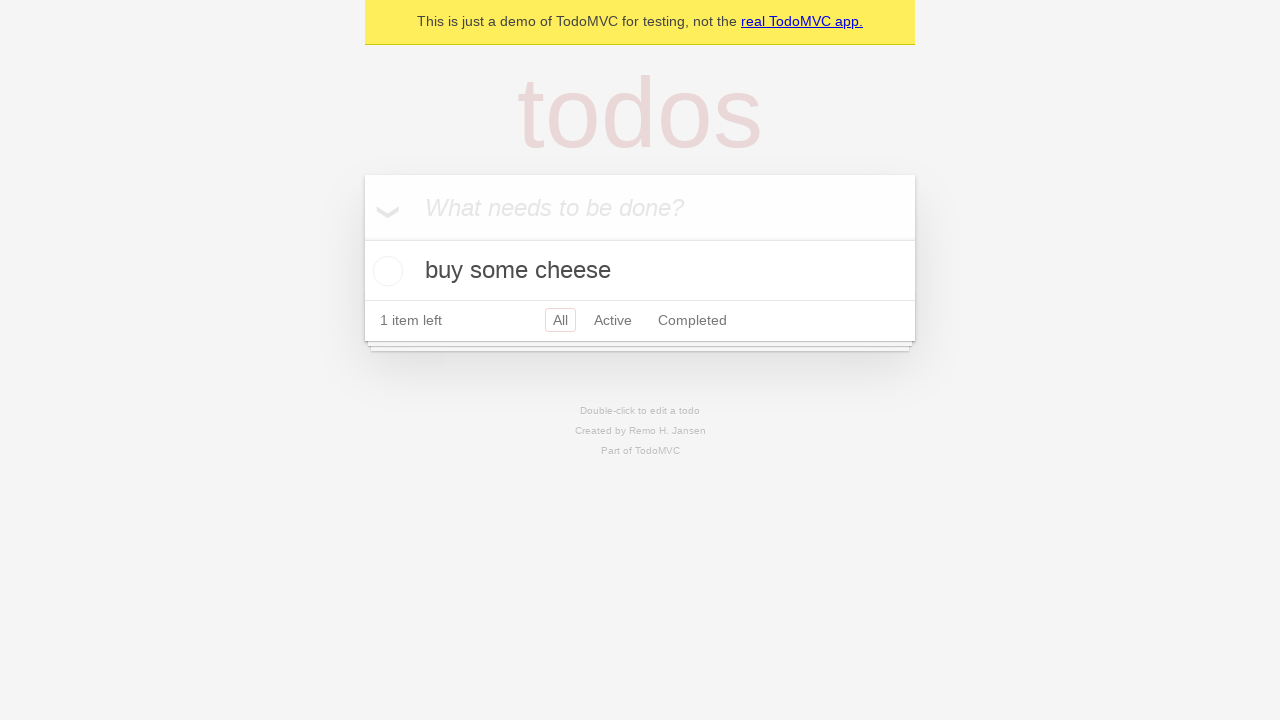

Filled todo input with 'feed the cat' on internal:attr=[placeholder="What needs to be done?"i]
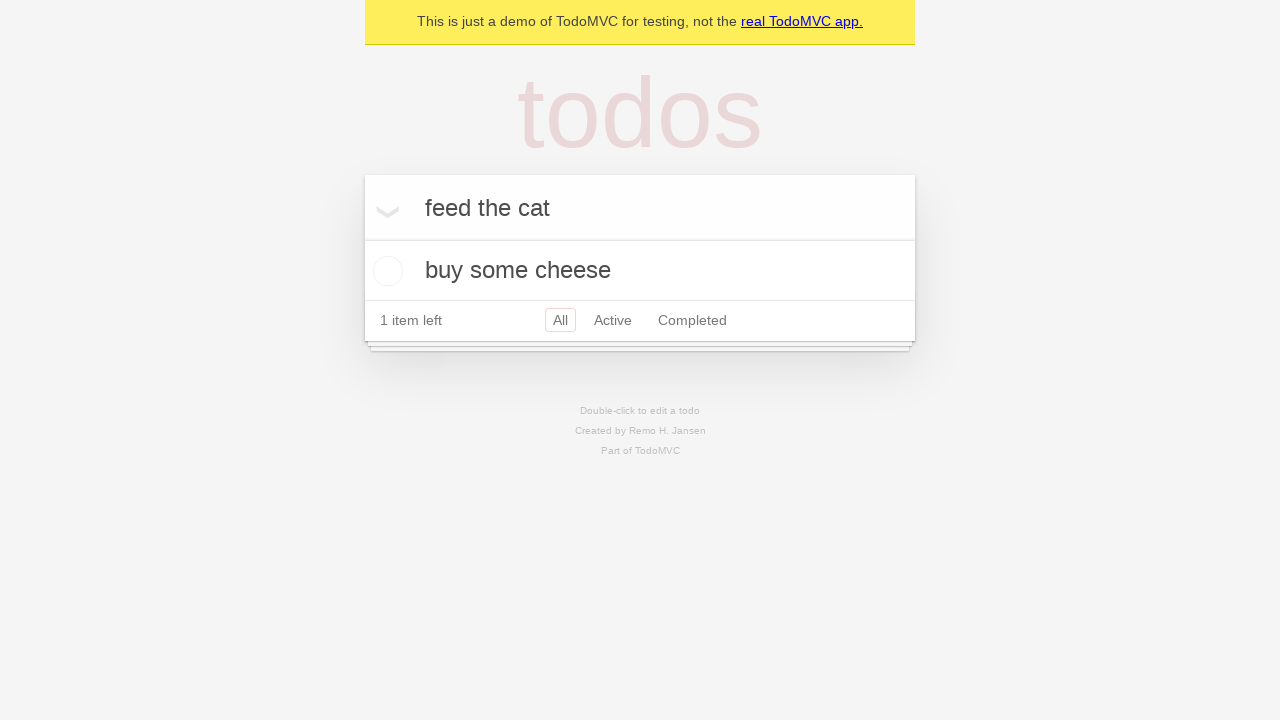

Pressed Enter to add todo item 'feed the cat' on internal:attr=[placeholder="What needs to be done?"i]
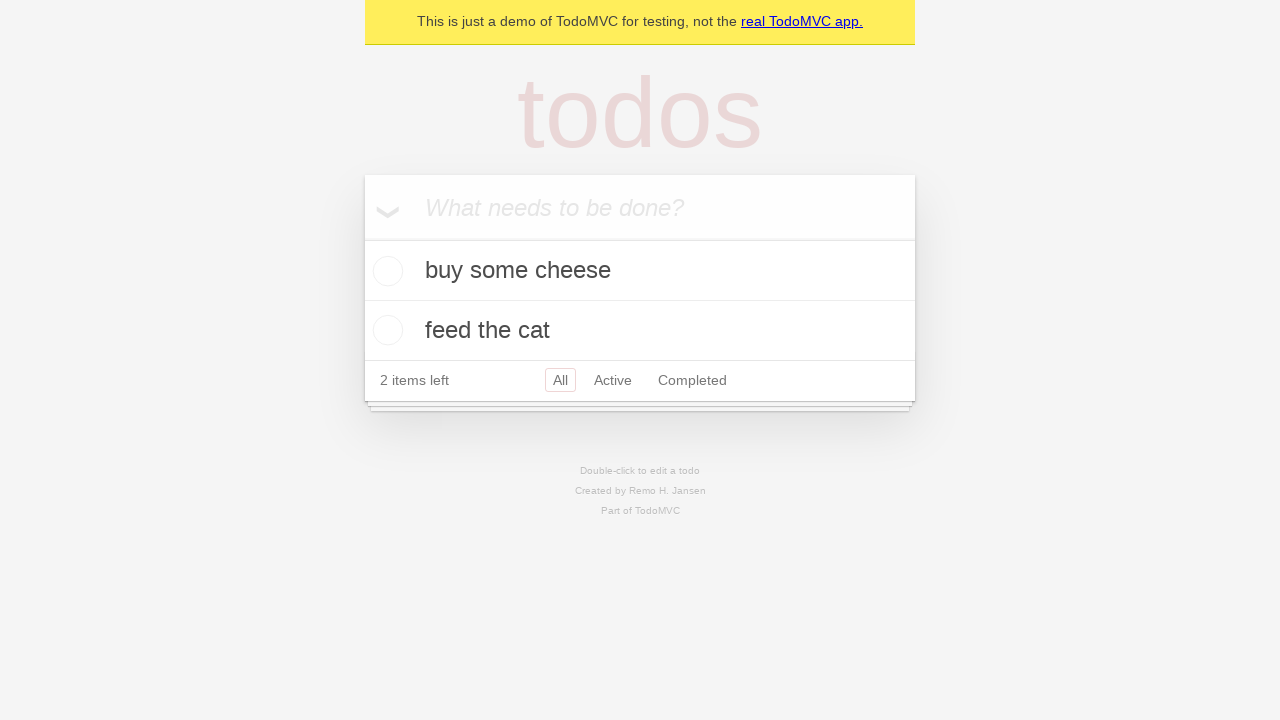

Filled todo input with 'book a doctors appointment' on internal:attr=[placeholder="What needs to be done?"i]
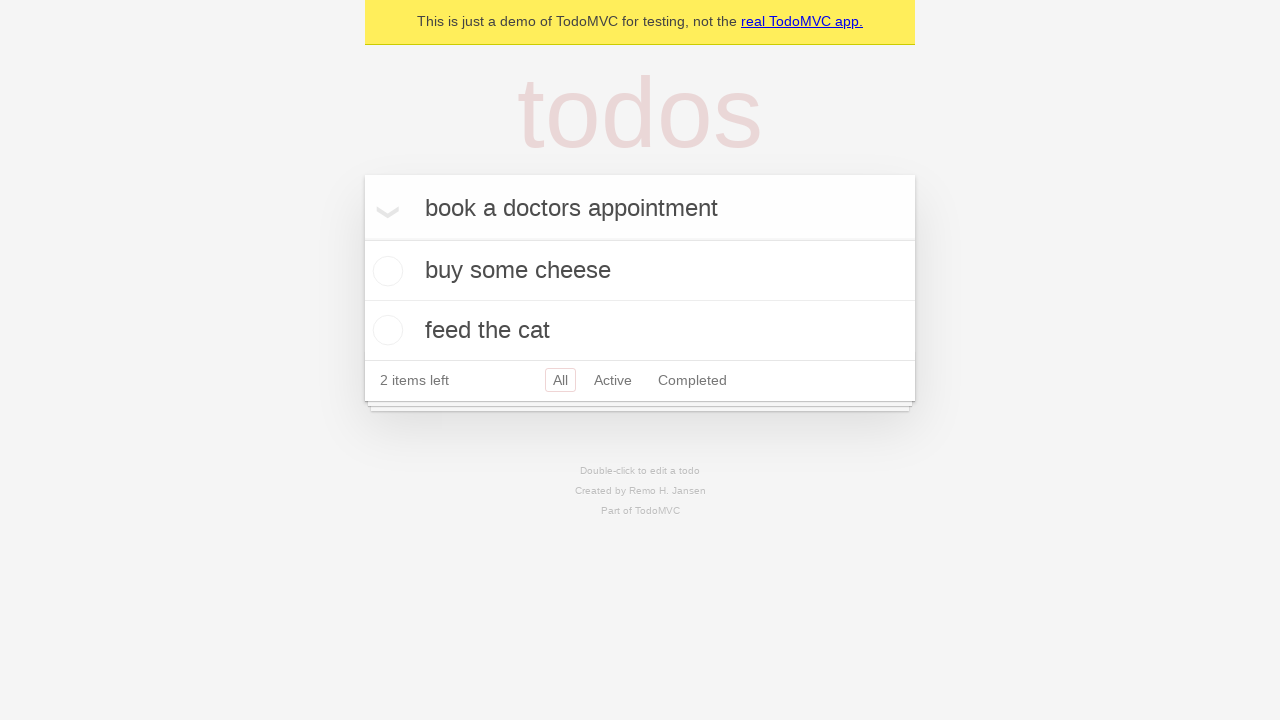

Pressed Enter to add todo item 'book a doctors appointment' on internal:attr=[placeholder="What needs to be done?"i]
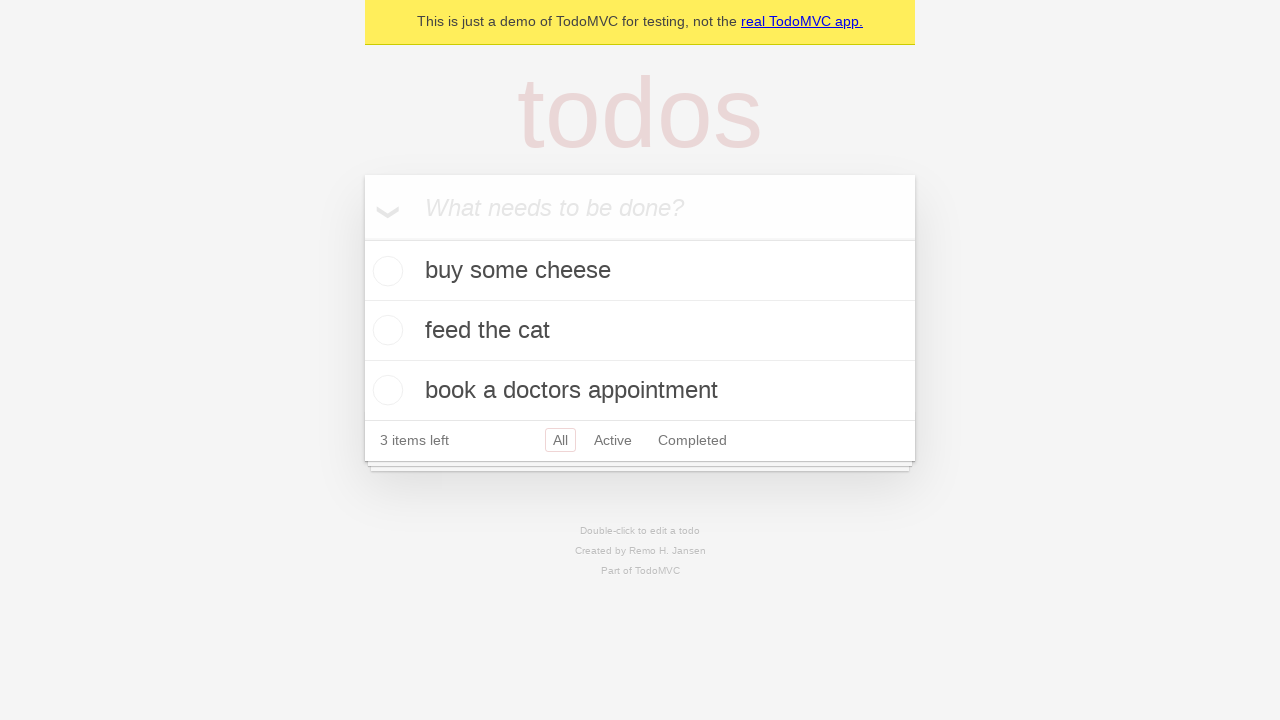

Waited for third todo item to appear
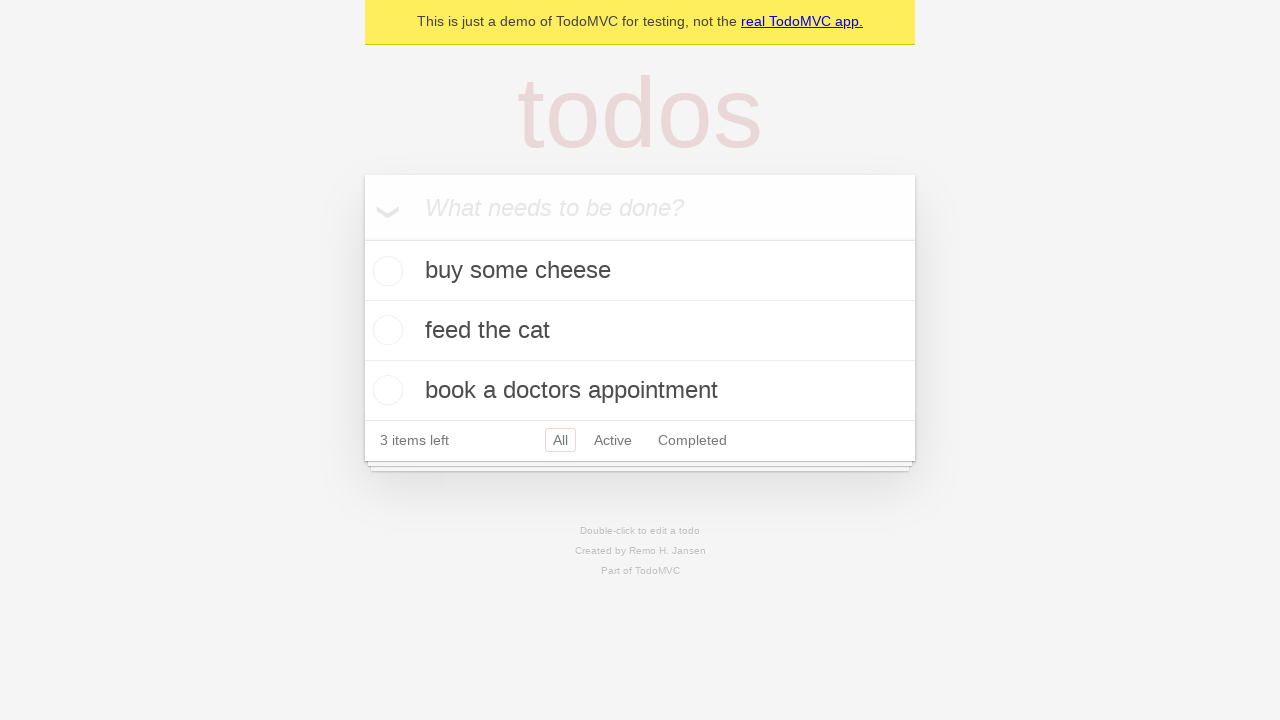

Verified that '3 items left' counter is visible
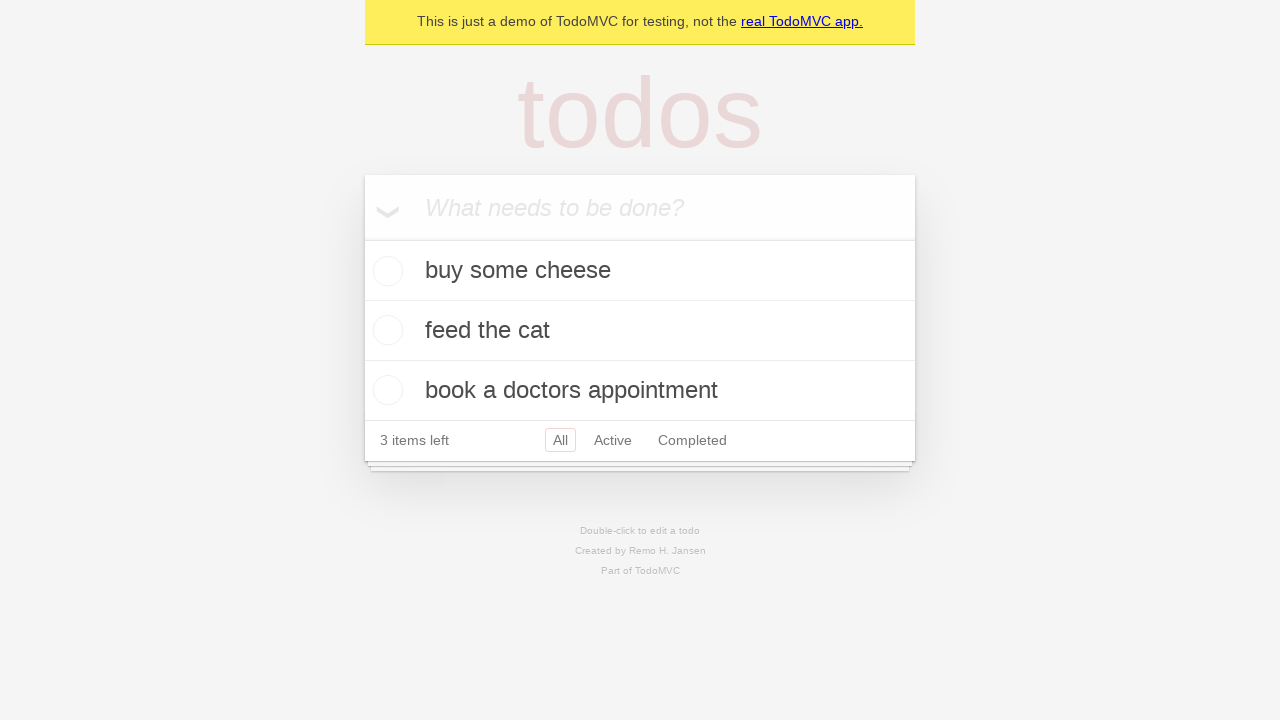

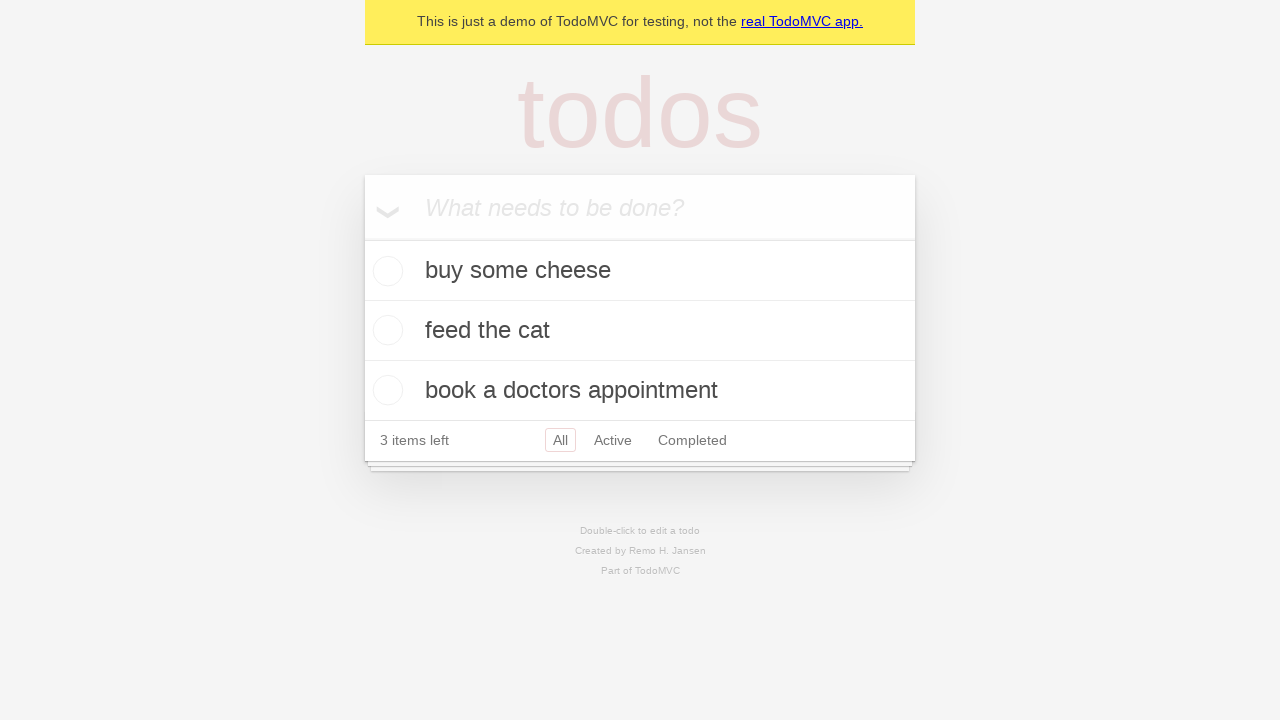